Tests dropdown selection functionality by selecting an option from a static dropdown menu using index-based selection

Starting URL: https://the-internet.herokuapp.com/dropdown

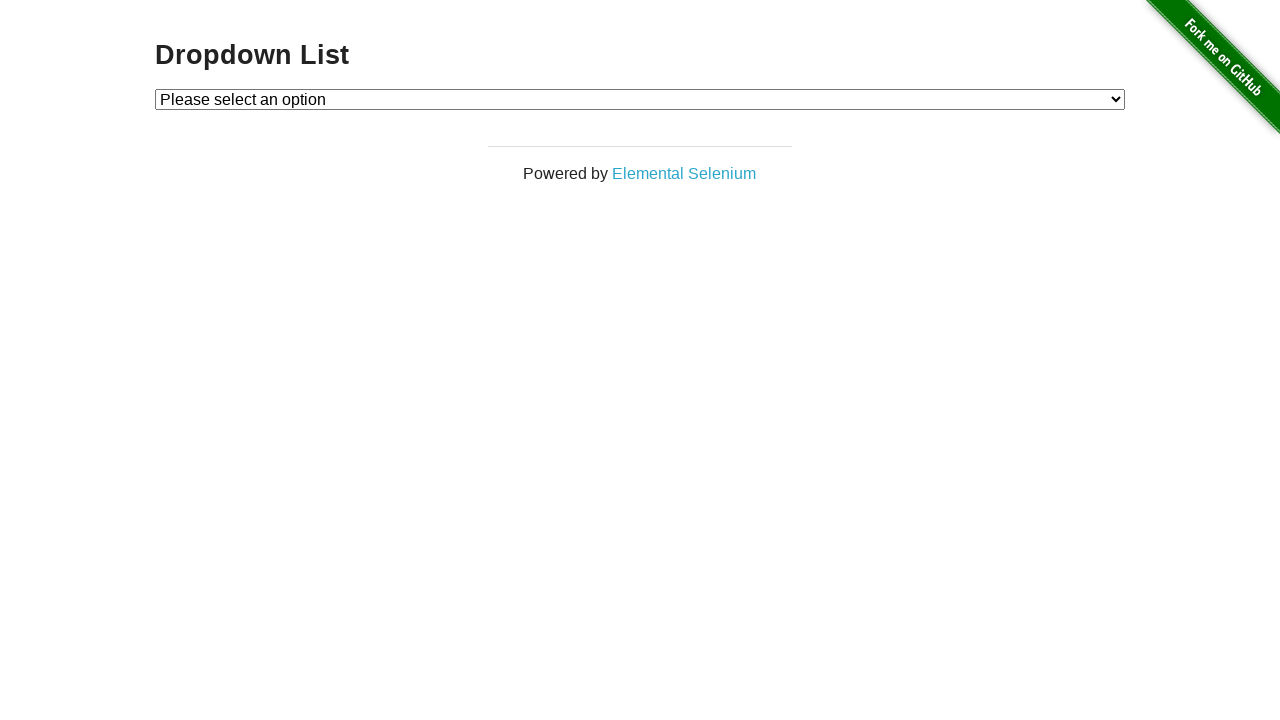

Selected option at index 2 from static dropdown menu on #dropdown
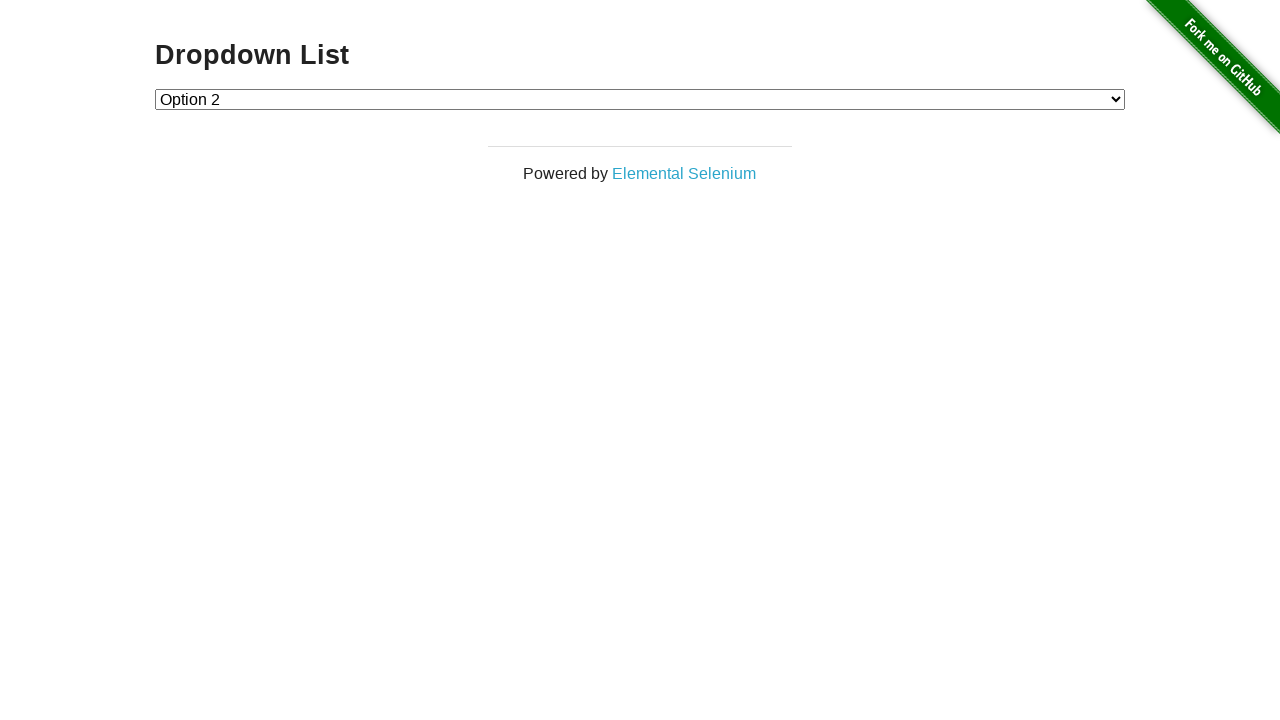

Verified dropdown selection was successfully made
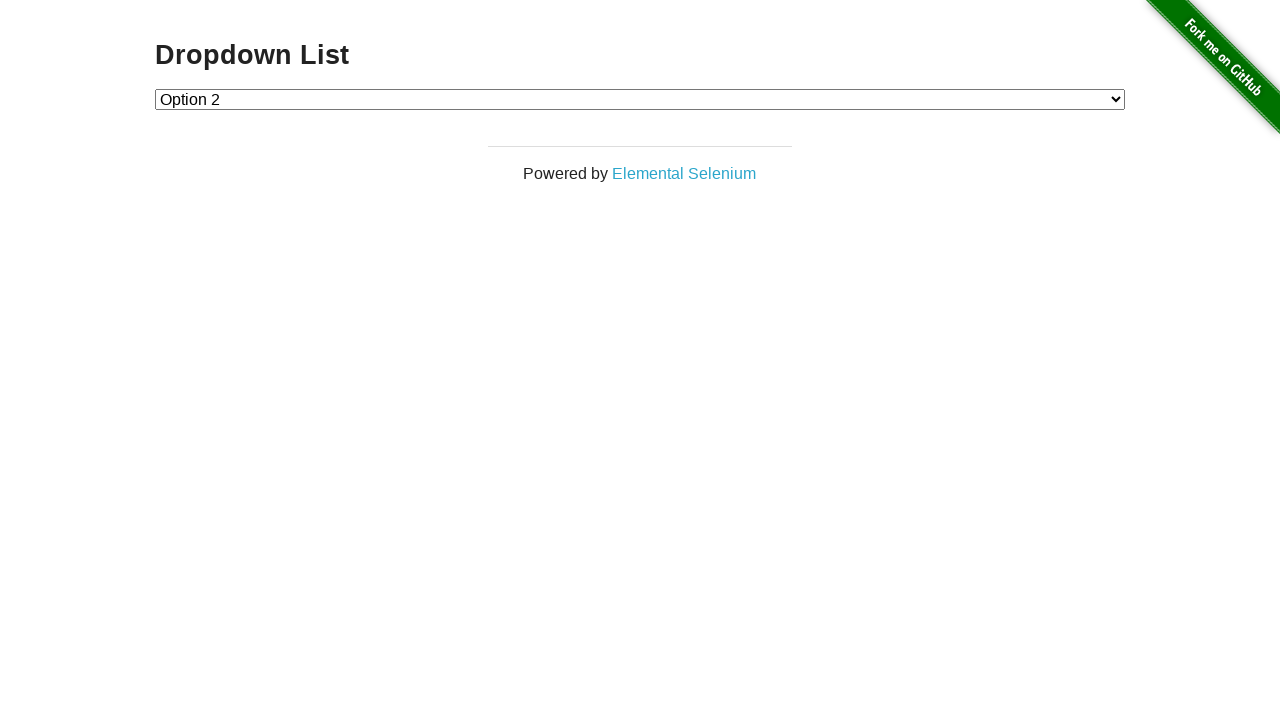

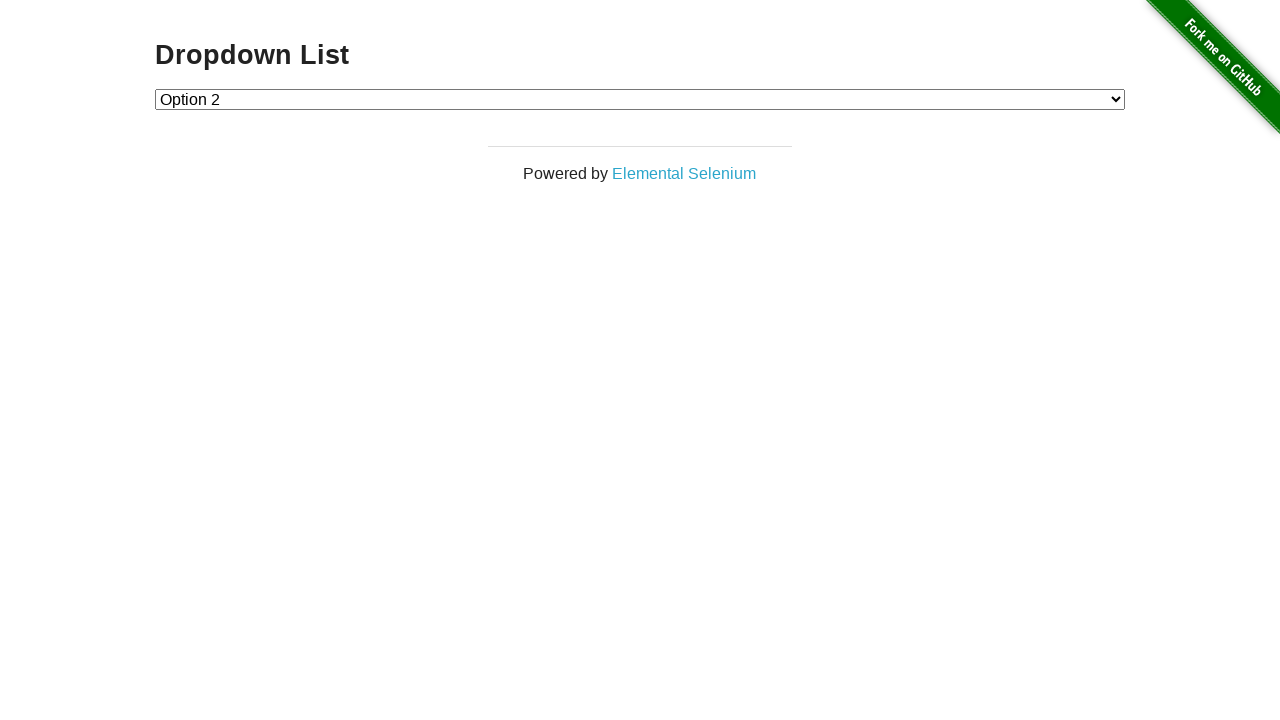